Tests that todo data persists after page reload

Starting URL: https://demo.playwright.dev/todomvc

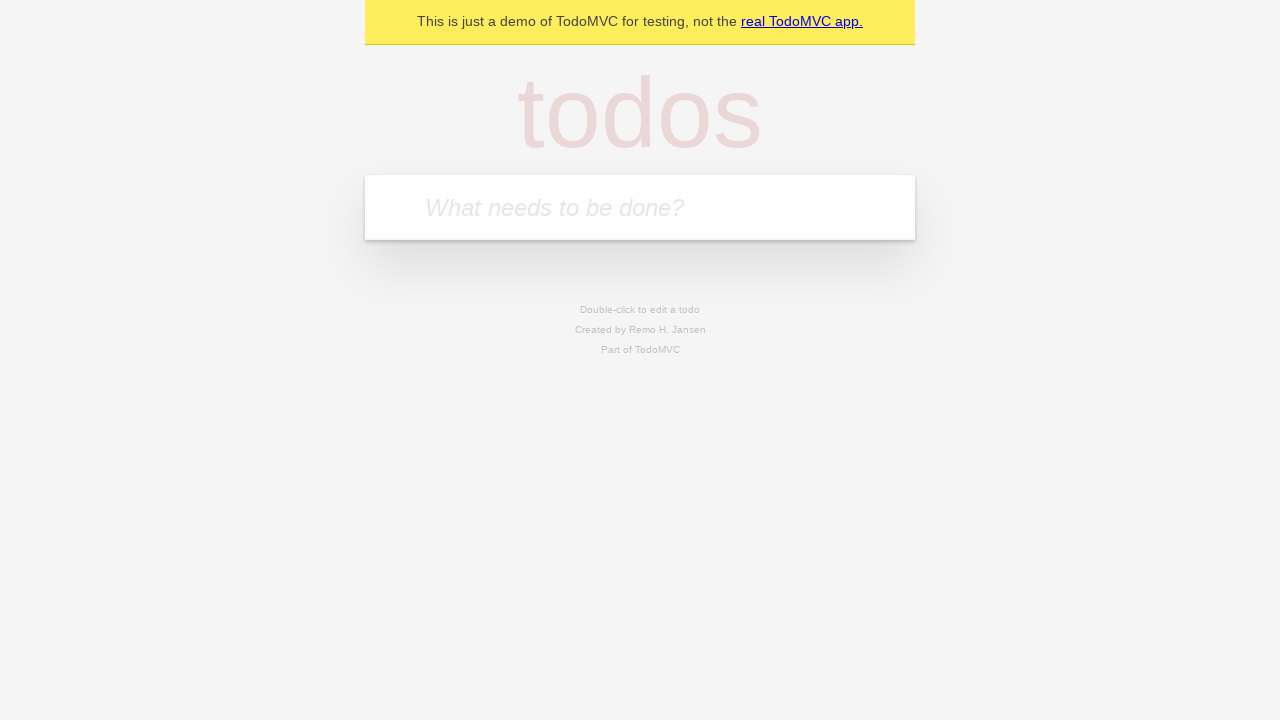

Filled todo input with 'buy some cheese' on internal:attr=[placeholder="What needs to be done?"i]
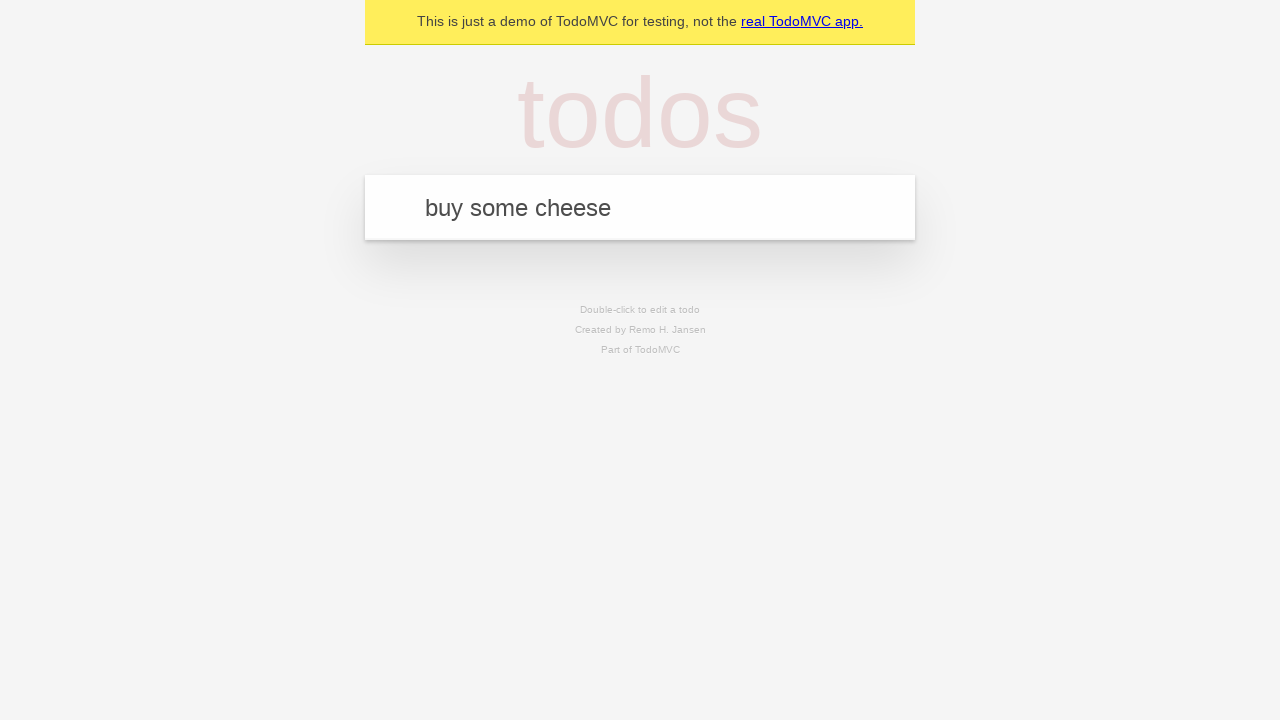

Pressed Enter to create first todo on internal:attr=[placeholder="What needs to be done?"i]
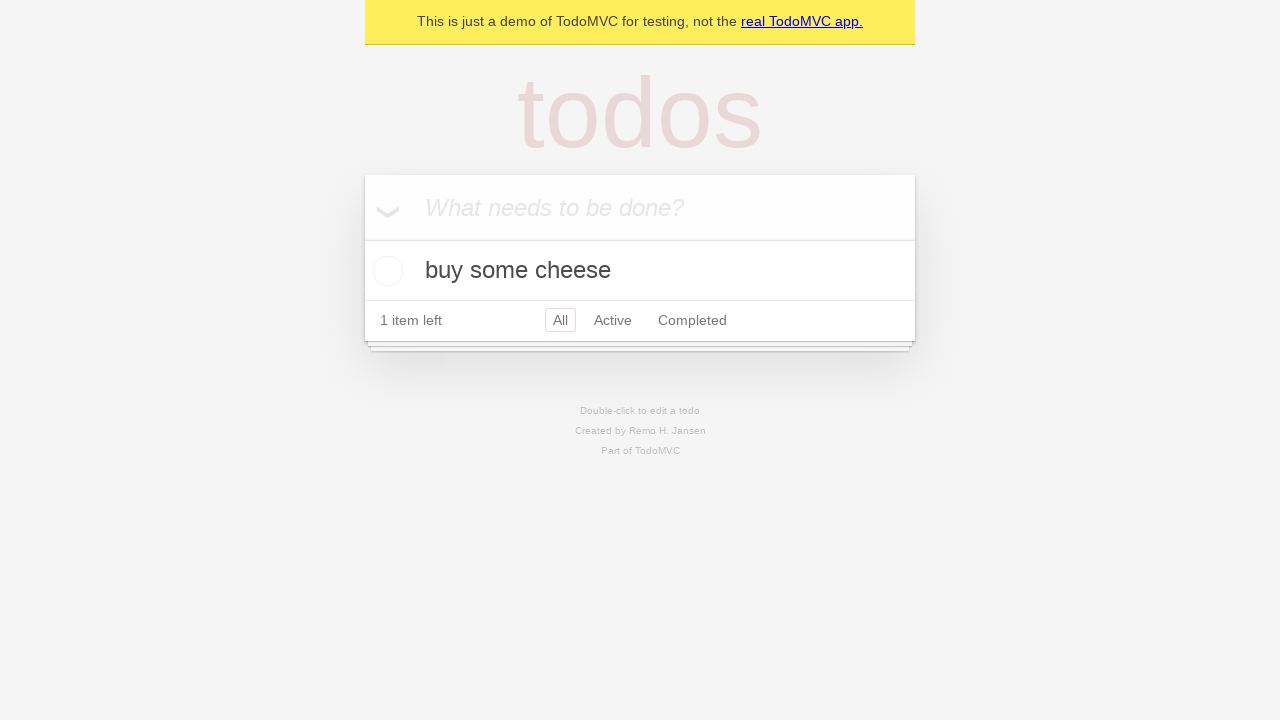

Filled todo input with 'feed the cat' on internal:attr=[placeholder="What needs to be done?"i]
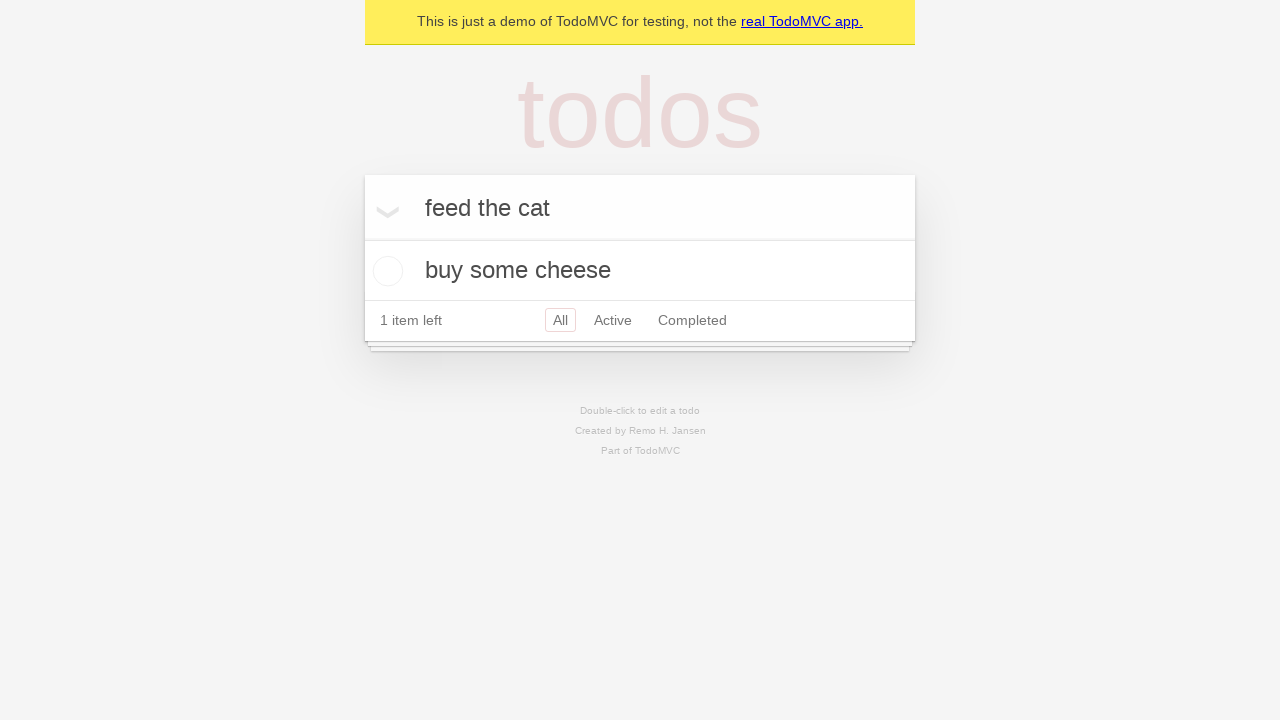

Pressed Enter to create second todo on internal:attr=[placeholder="What needs to be done?"i]
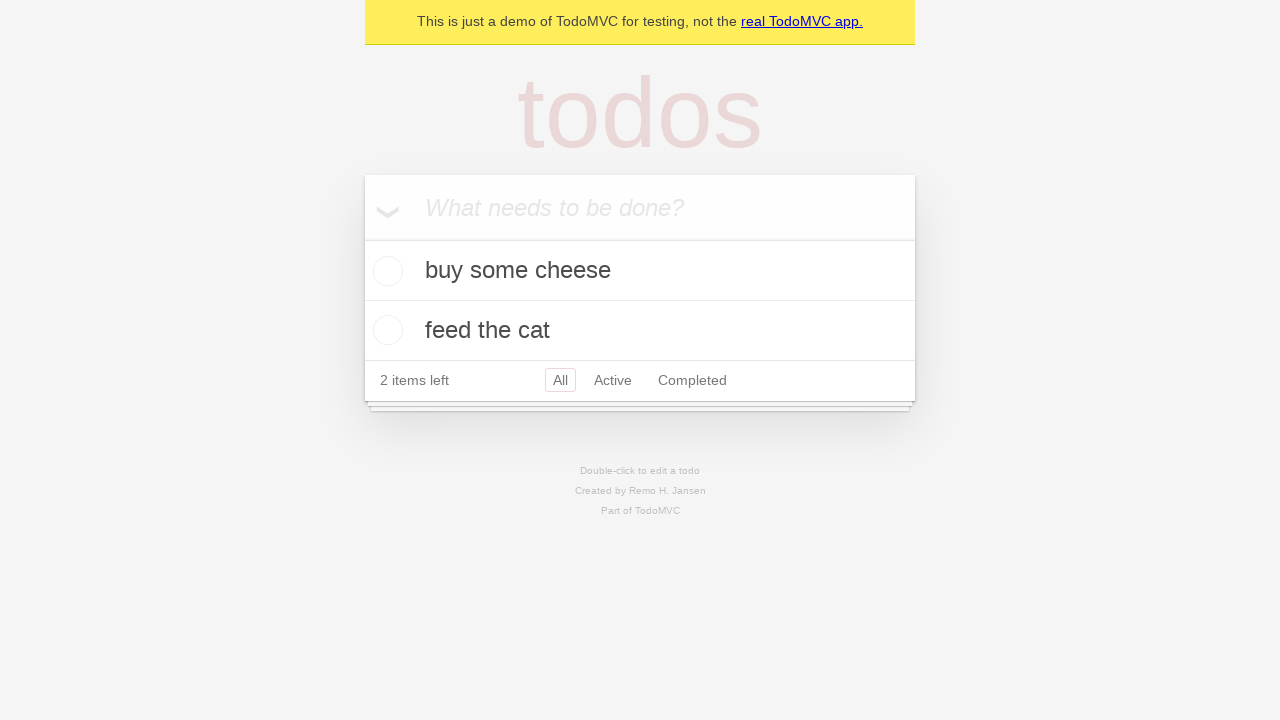

Checked the first todo item at (385, 271) on internal:testid=[data-testid="todo-item"s] >> nth=0 >> internal:role=checkbox
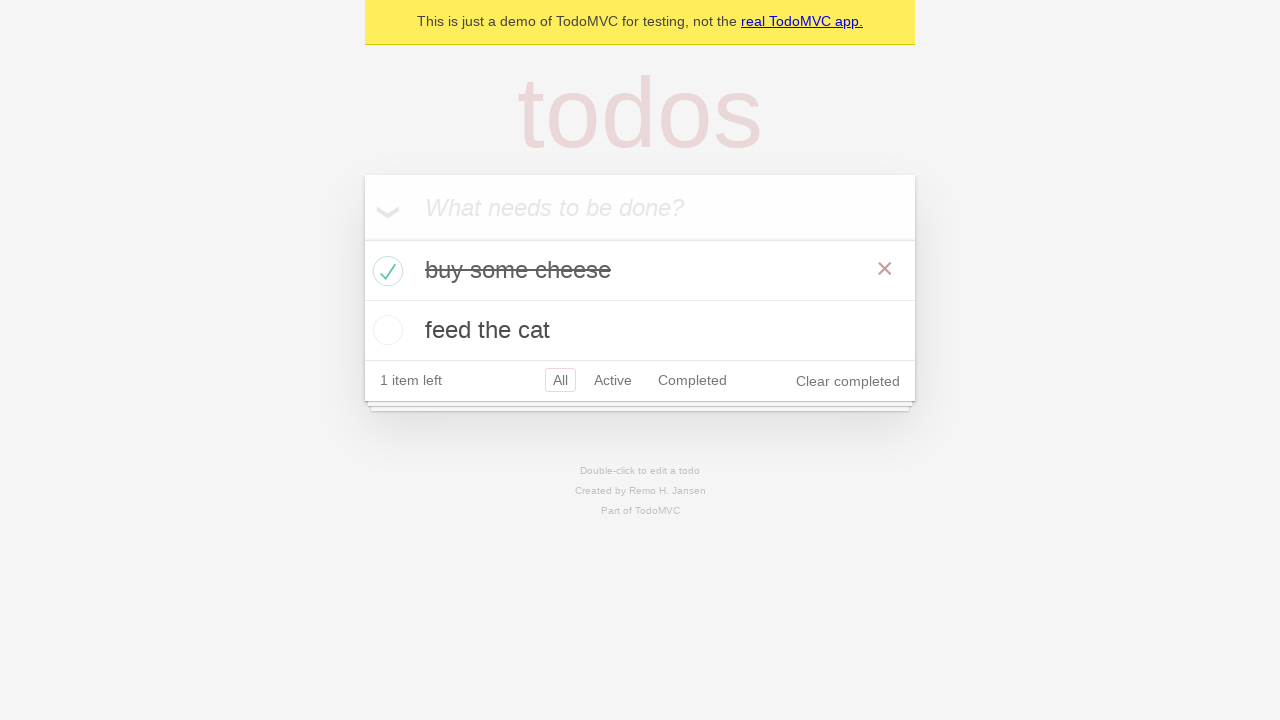

Reloaded the page
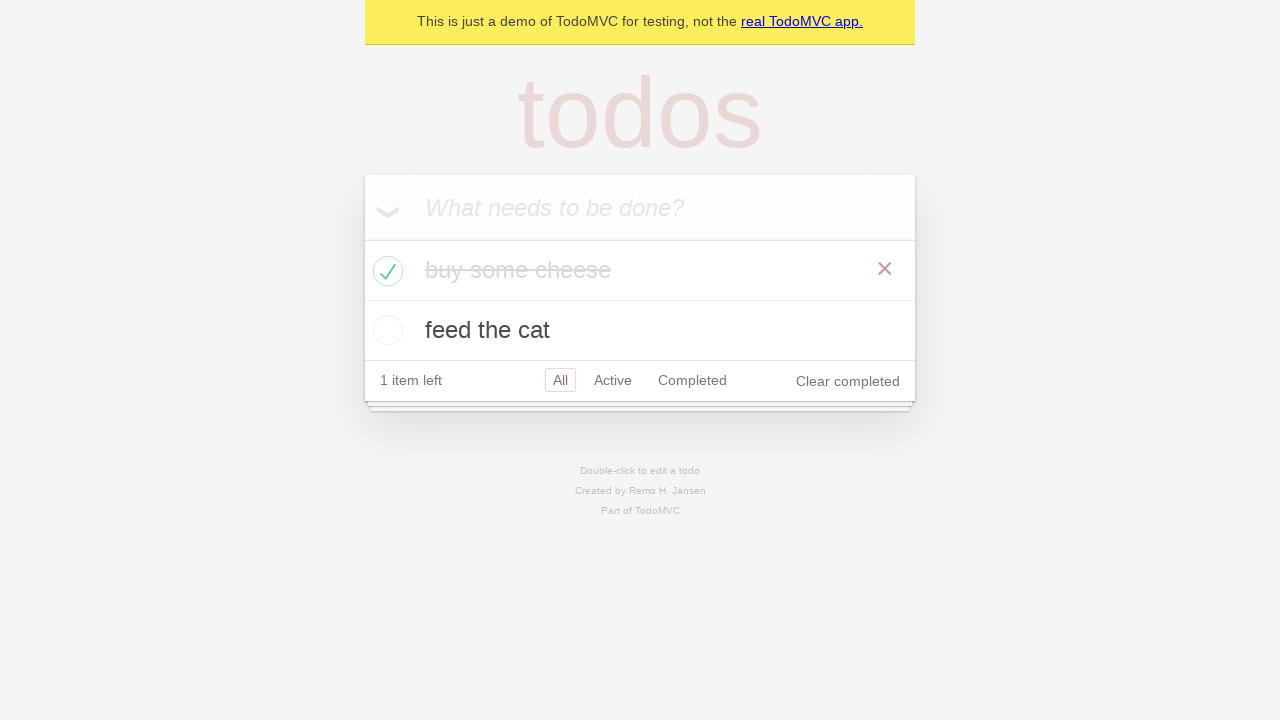

Todo items loaded after page reload
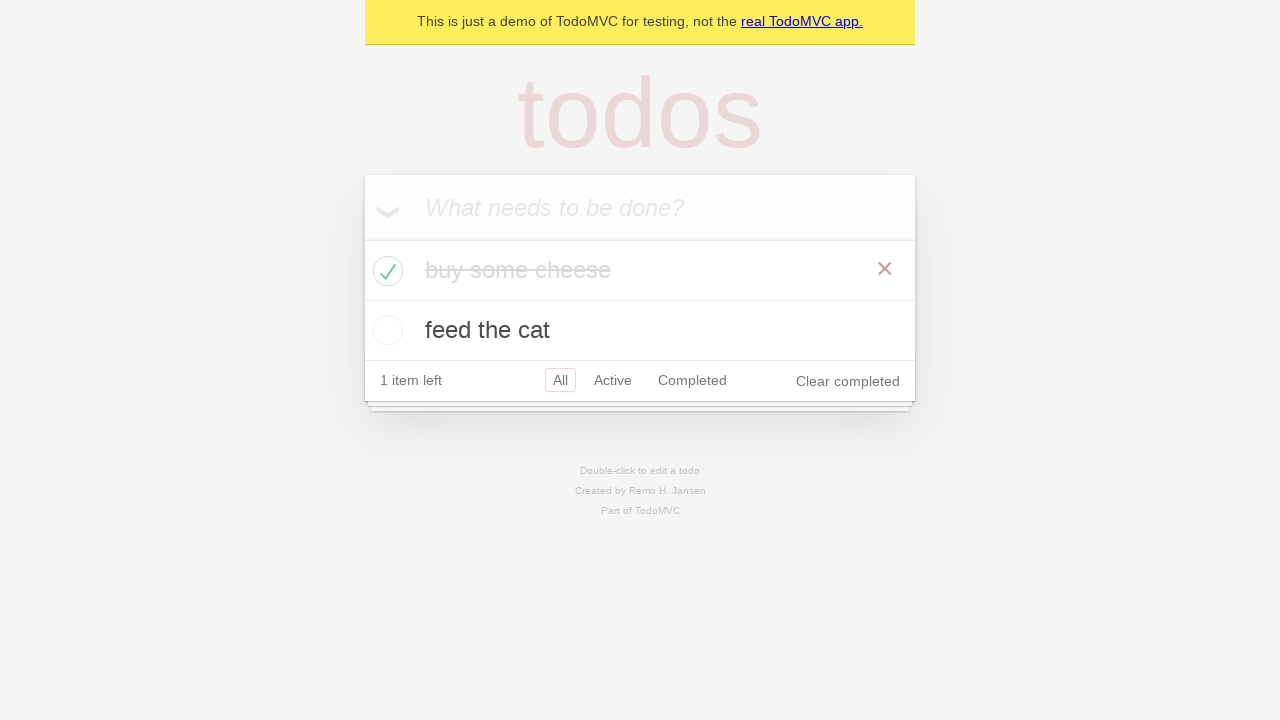

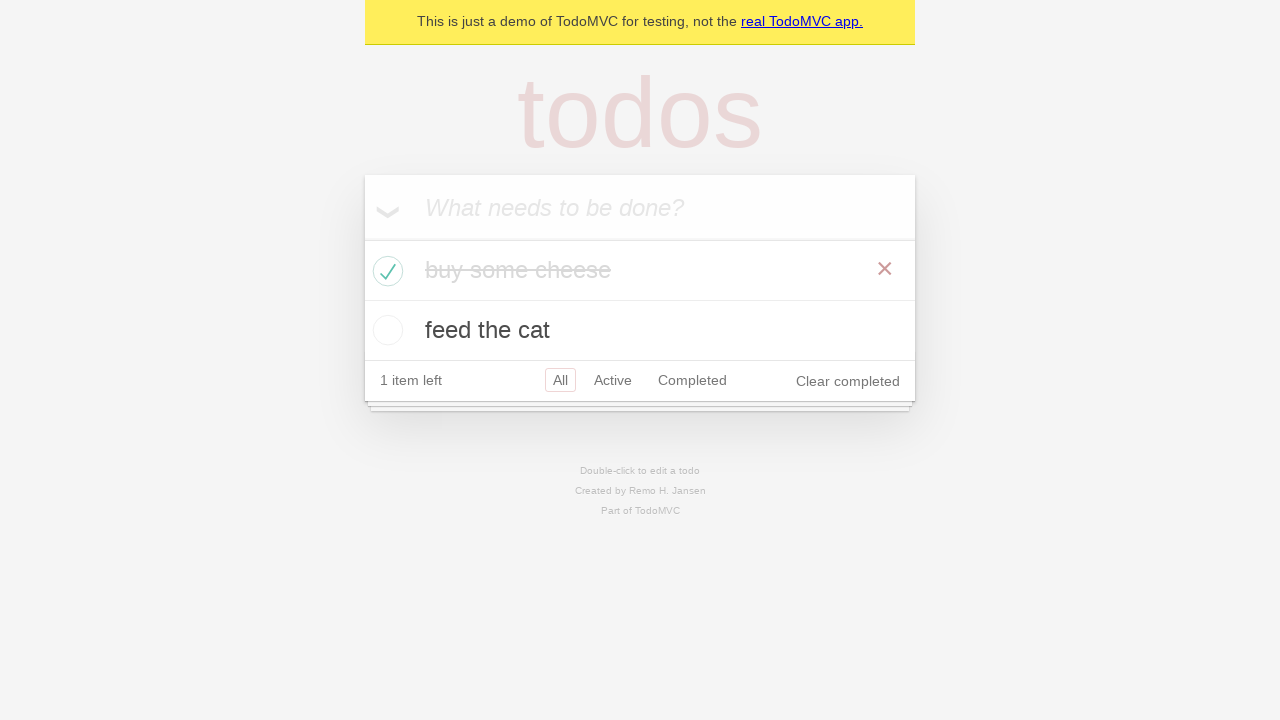